Tests navigation to "All Products" page from footer link

Starting URL: http://intershop5.skillbox.ru/

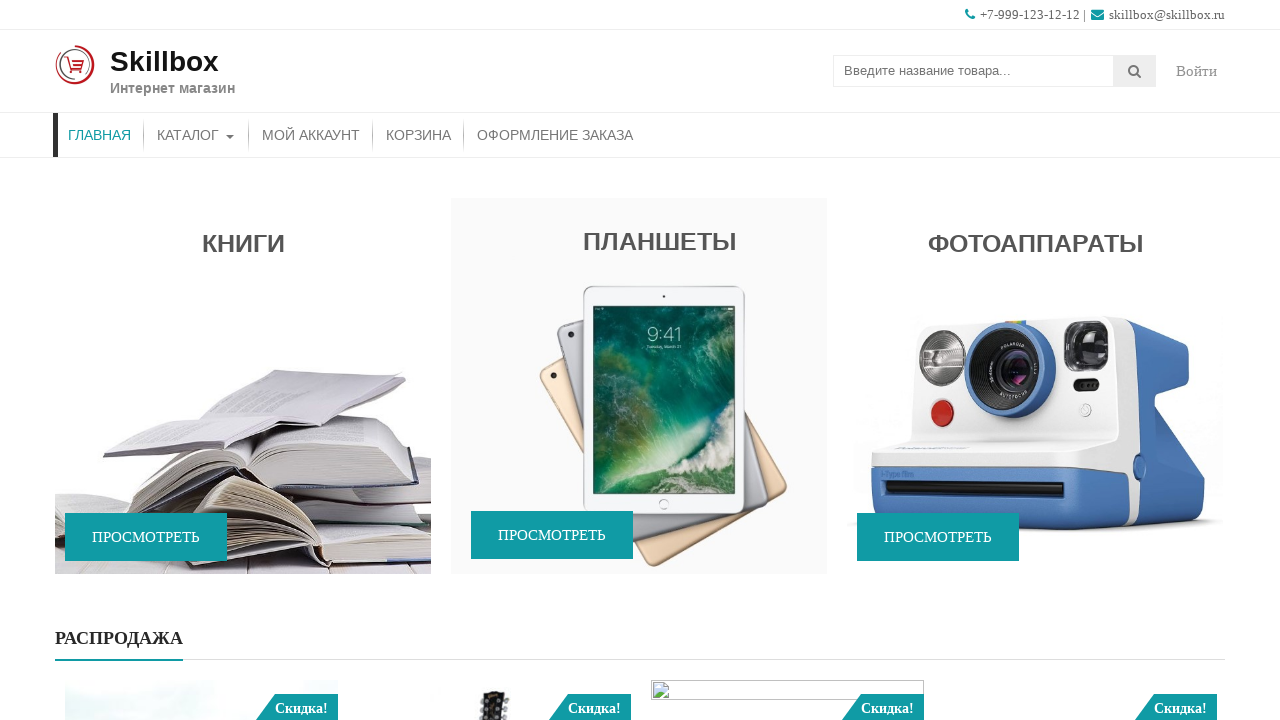

Scrolled to footer area
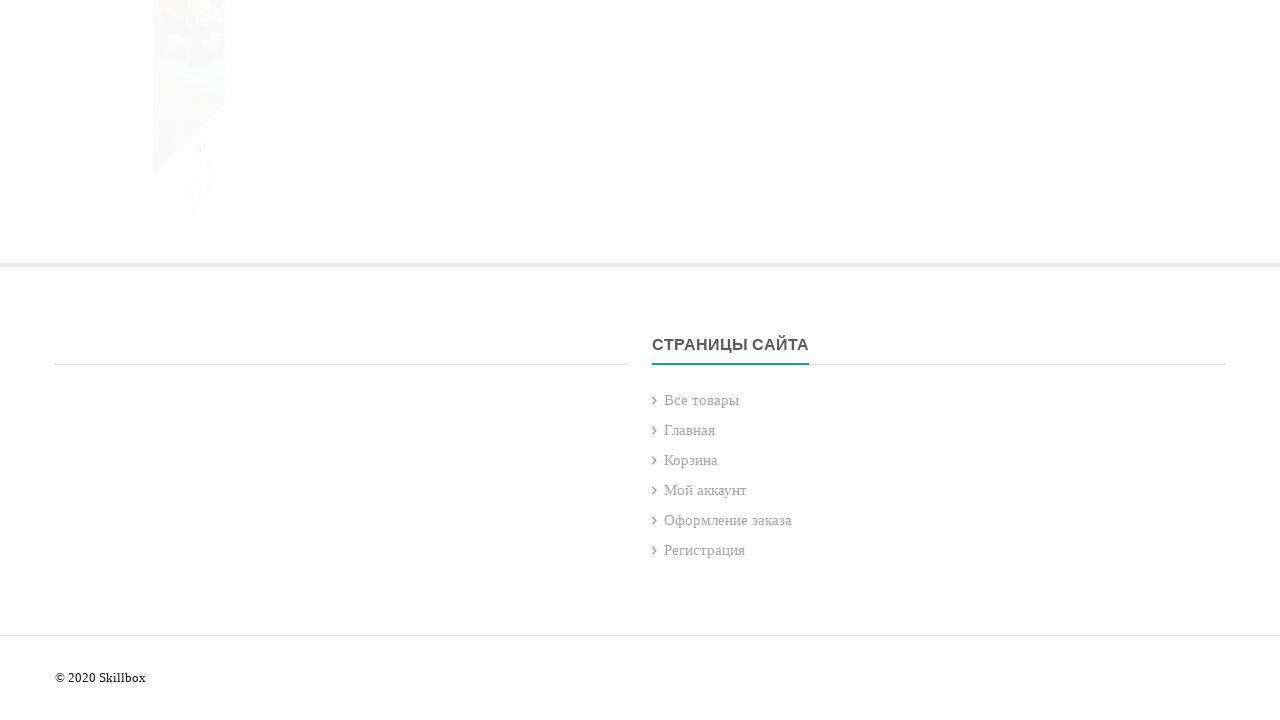

Clicked 'All Products' link in footer at (702, 400) on xpath=//*[@id='pages-2']//*[contains(@class, 'page-item-33')]//a
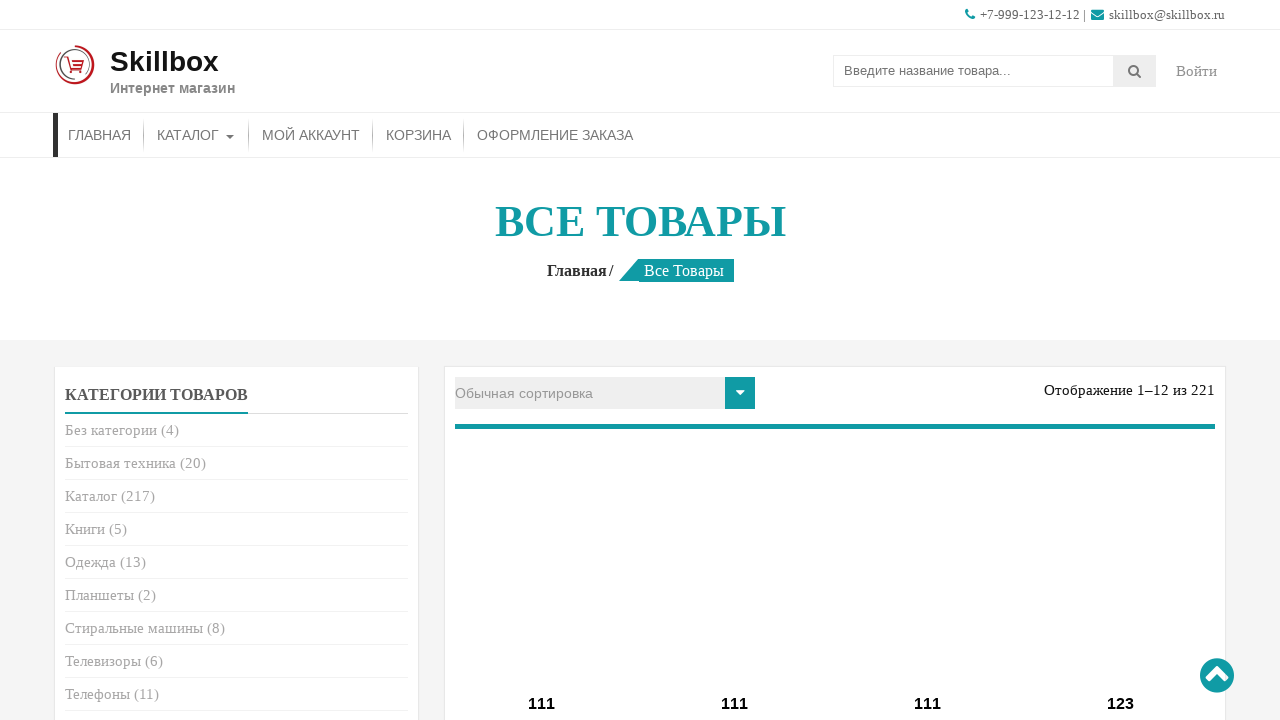

All Products page loaded successfully
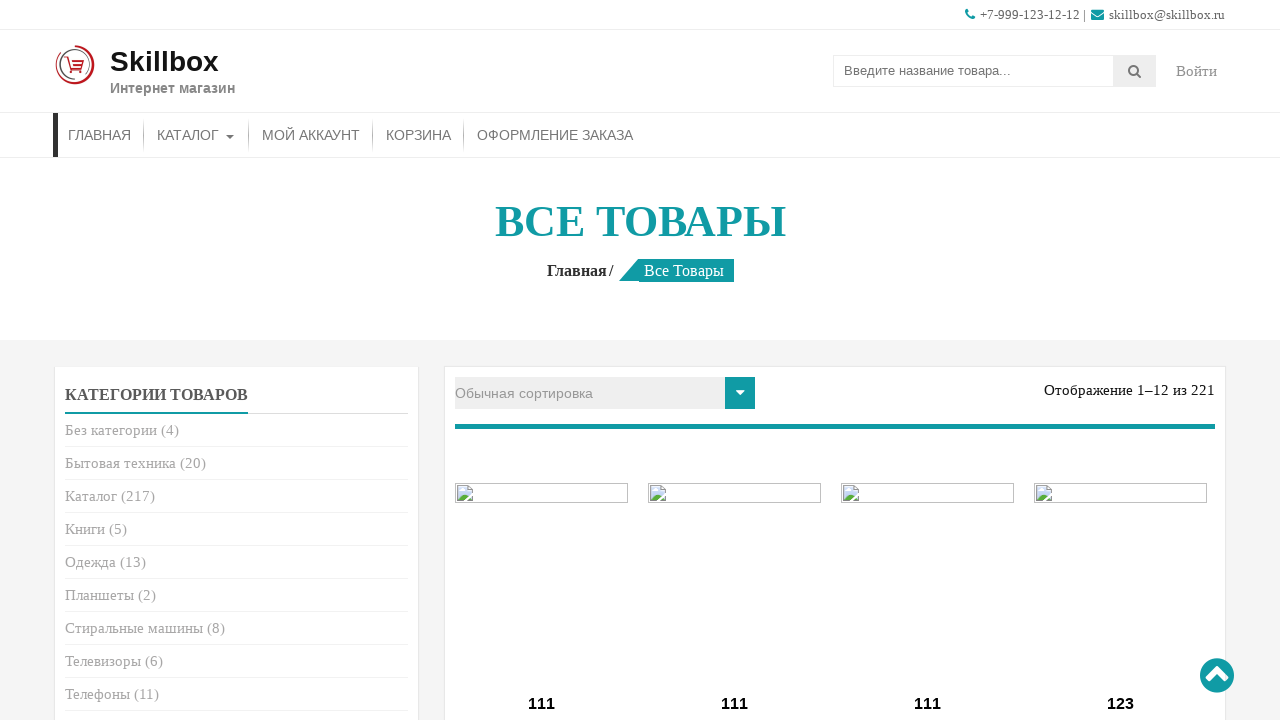

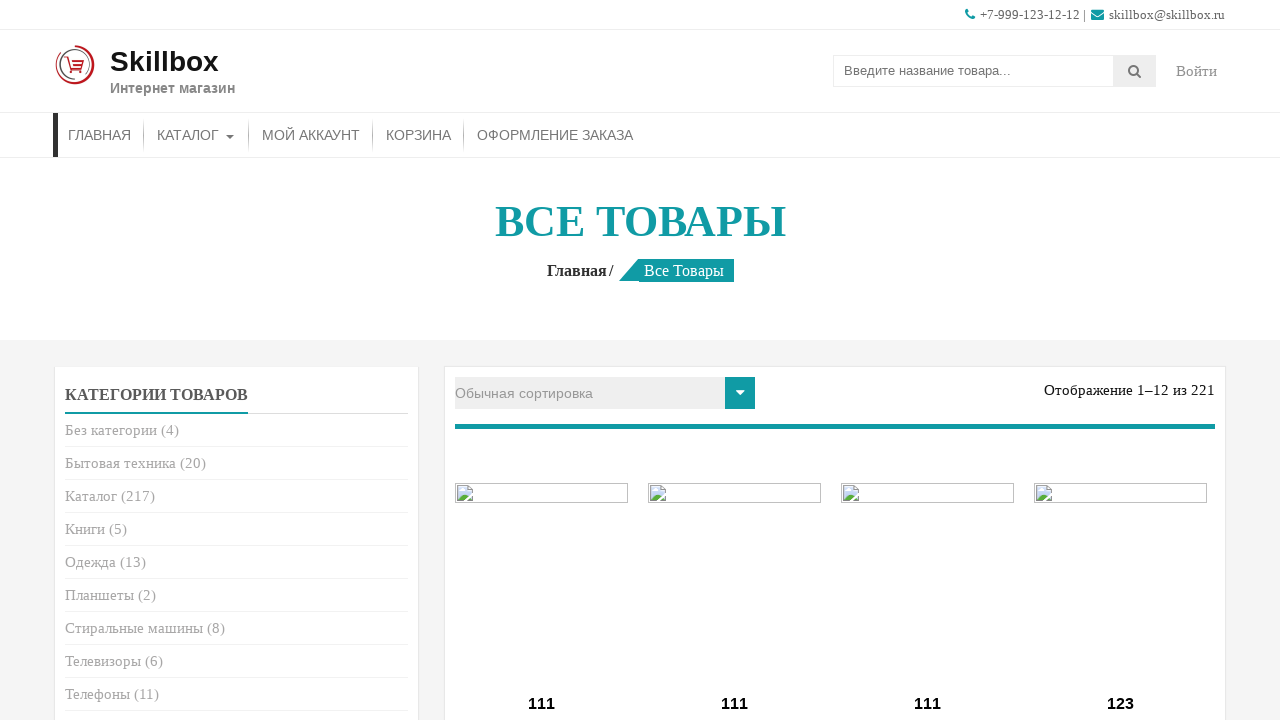